Tests multiple browser window handling by opening new windows, switching between them, and verifying content in child windows

Starting URL: https://demoqa.com/browser-windows

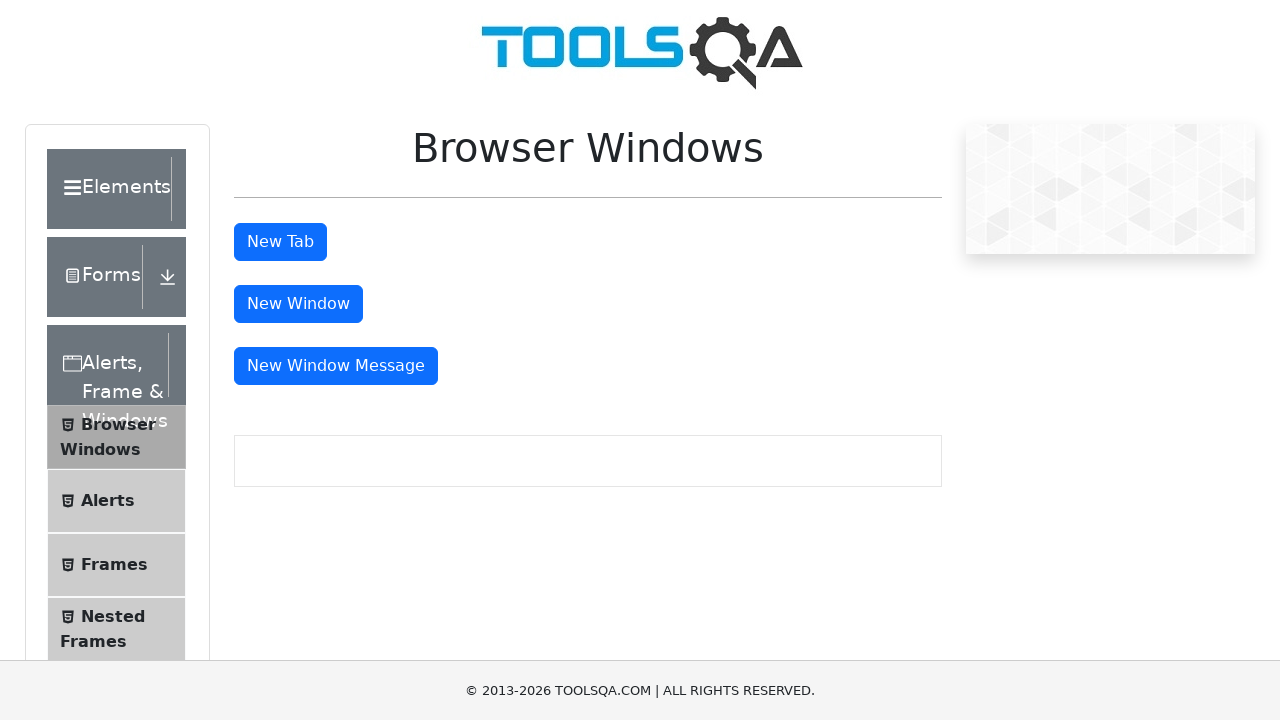

Clicked window button to open first new window at (298, 304) on #windowButton
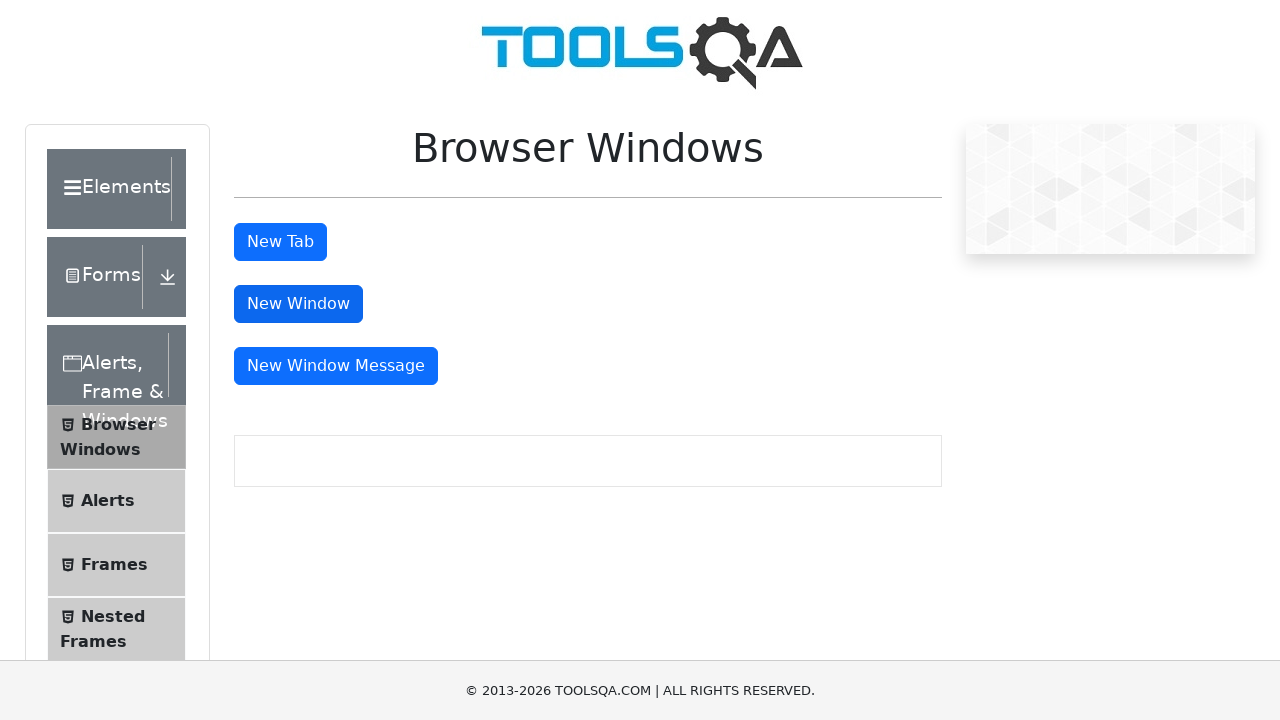

Clicked window button to open second new window at (298, 304) on #windowButton
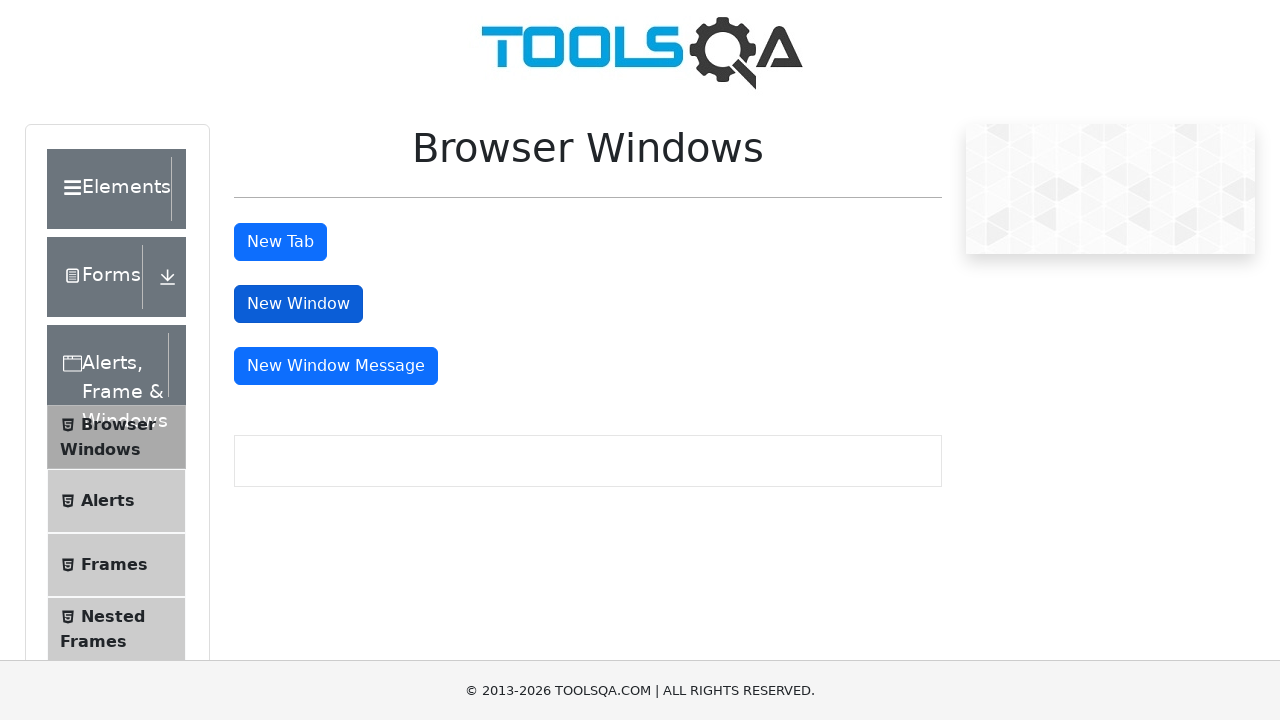

Clicked window button to open third new window at (298, 304) on #windowButton
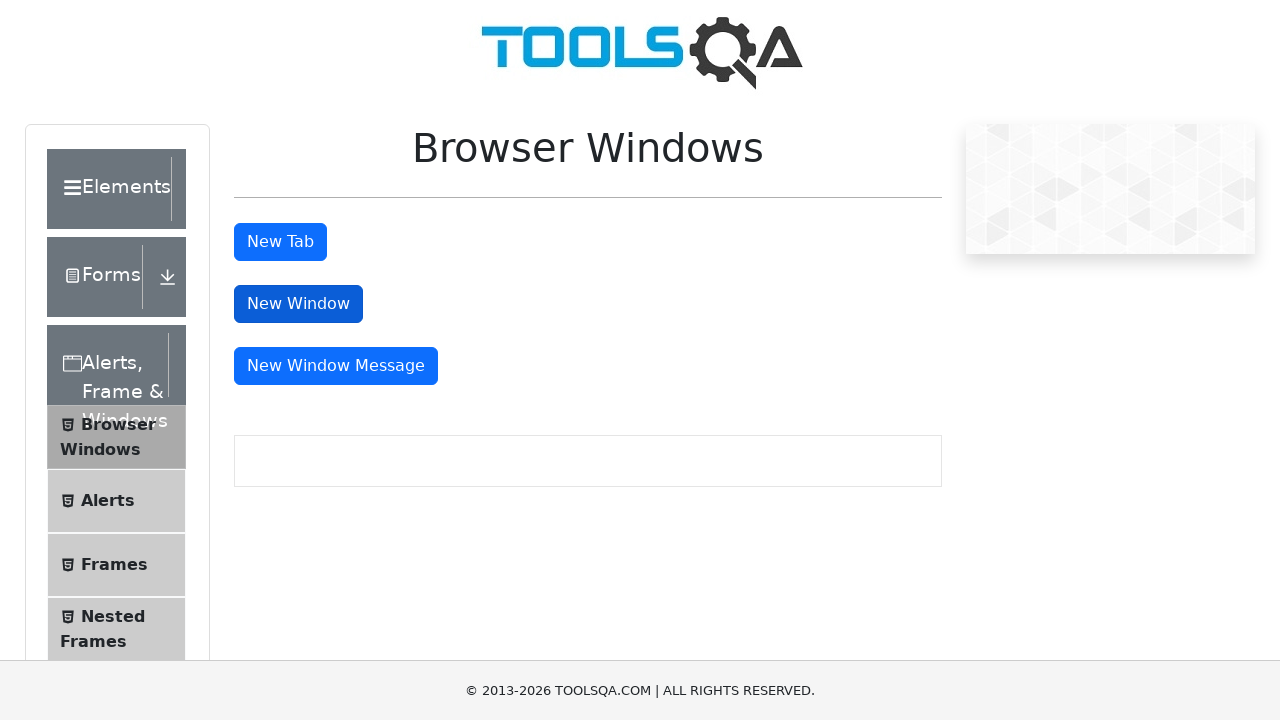

Retrieved all open pages/tabs - total count: 4
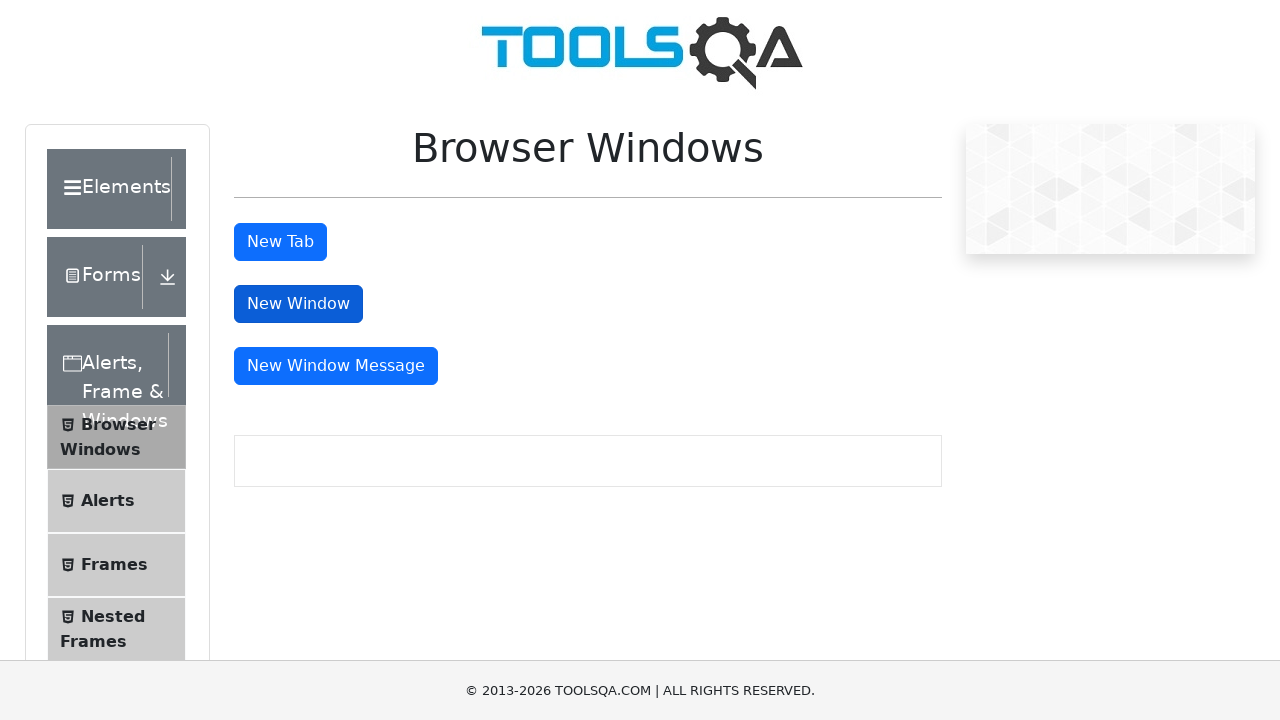

Brought child window to front
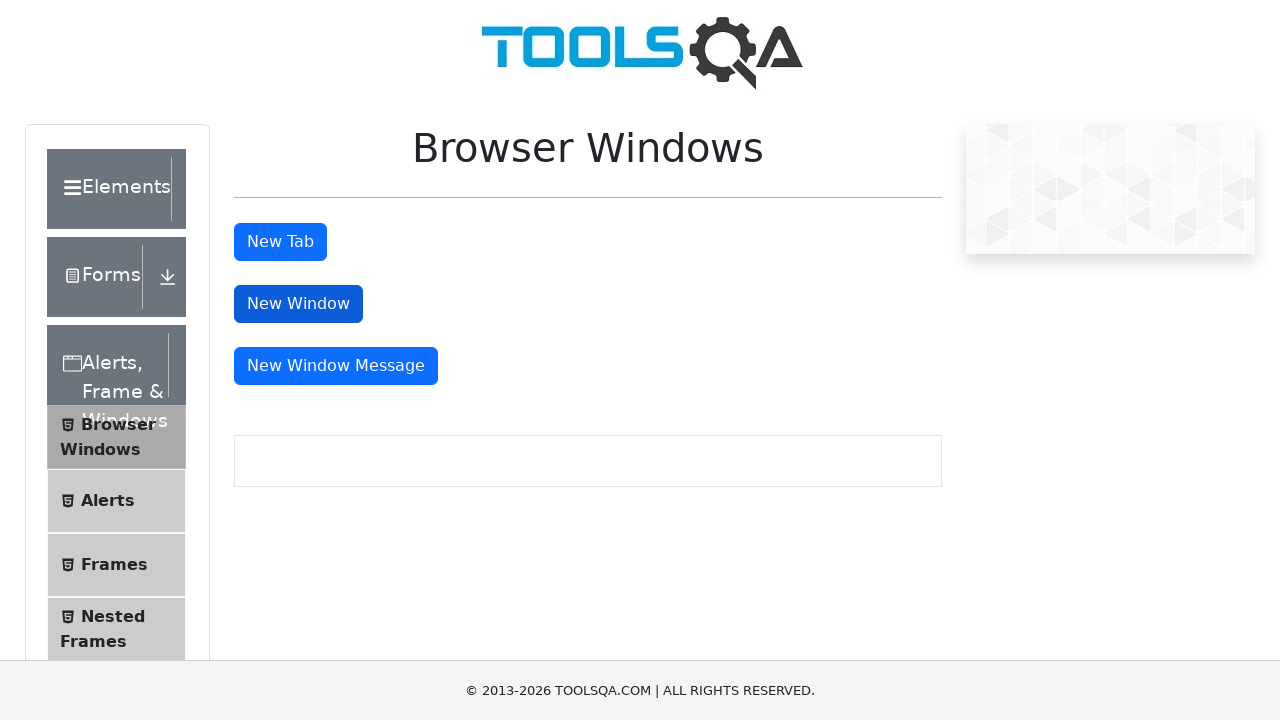

Waited for heading element to load in child window
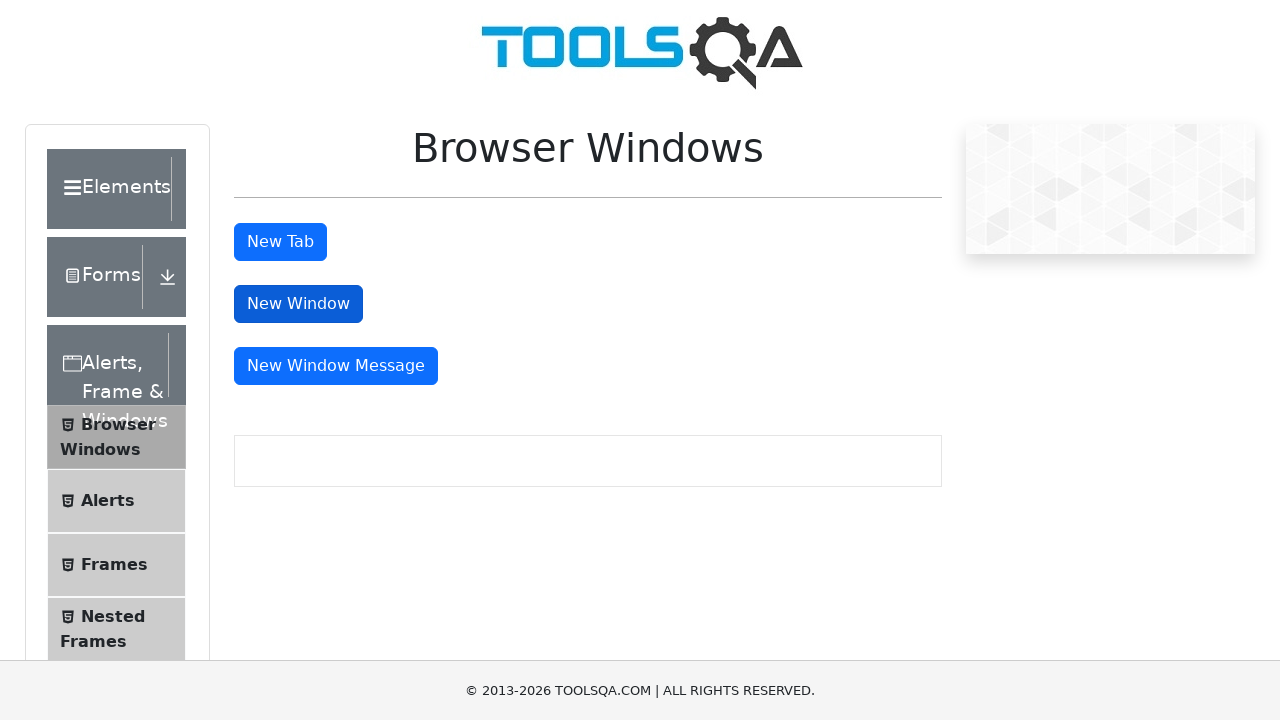

Retrieved heading text from child window: 'This is a sample page'
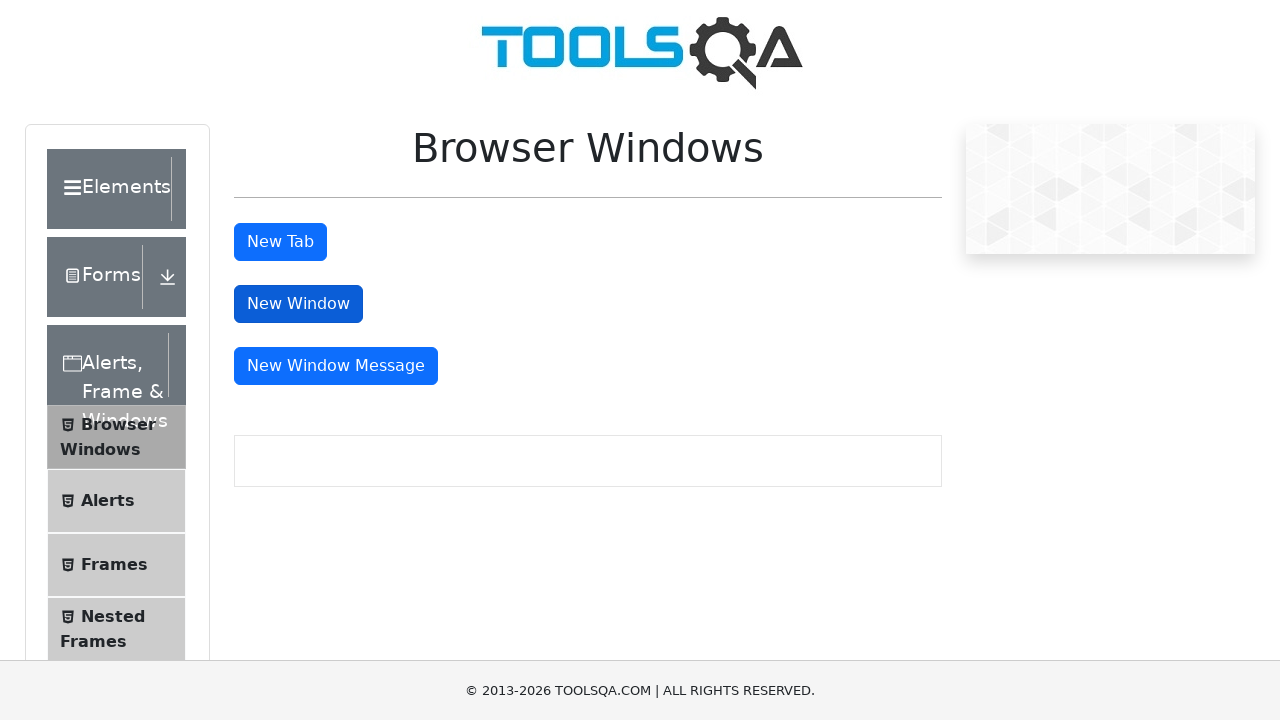

Closed child window
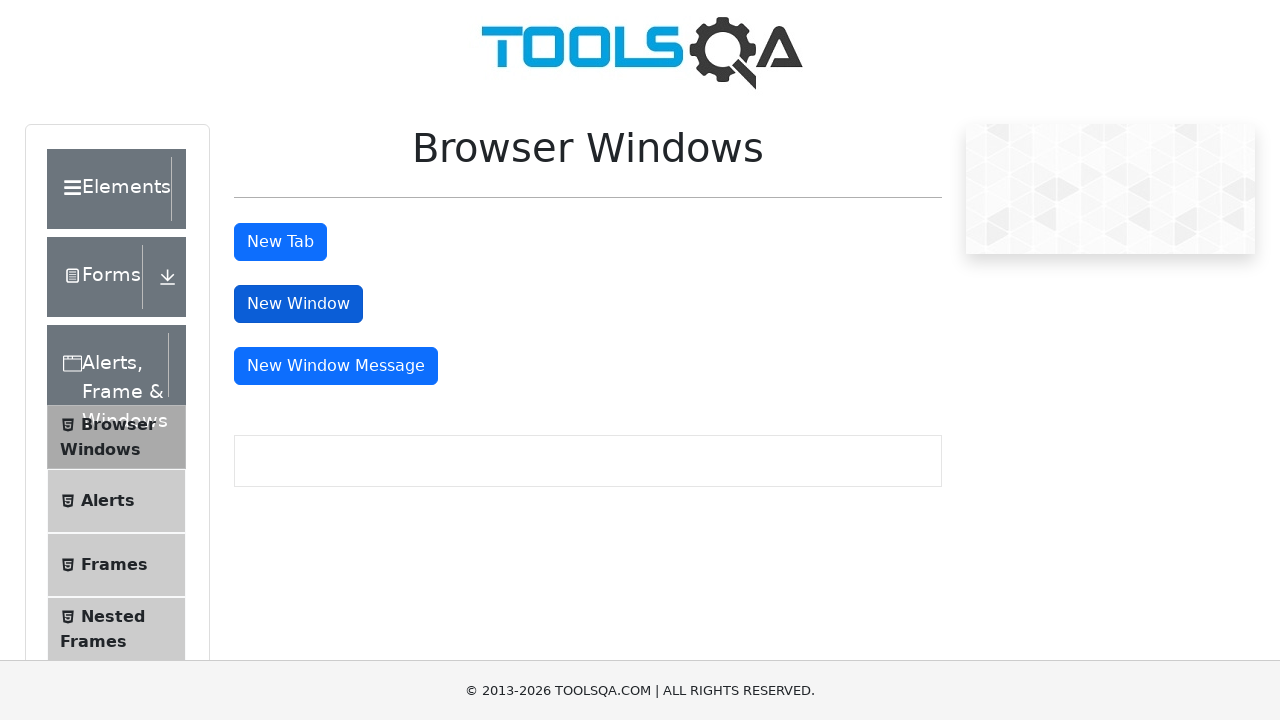

Brought child window to front
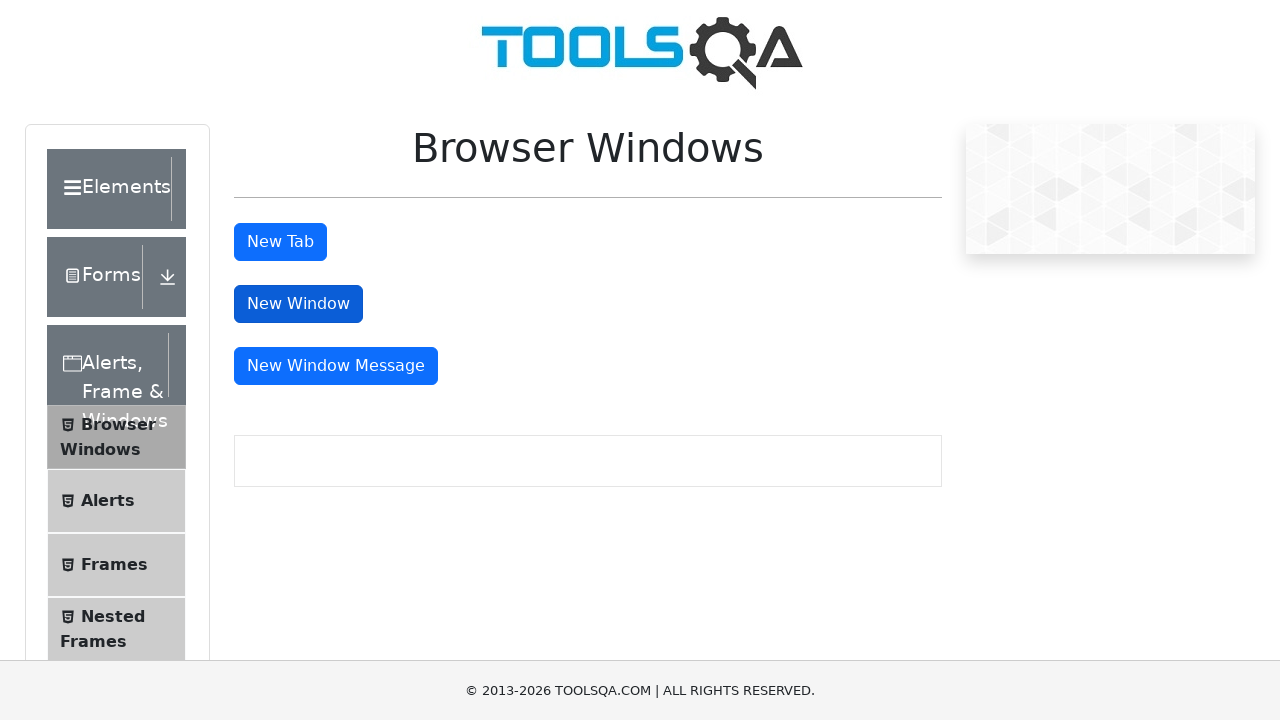

Waited for heading element to load in child window
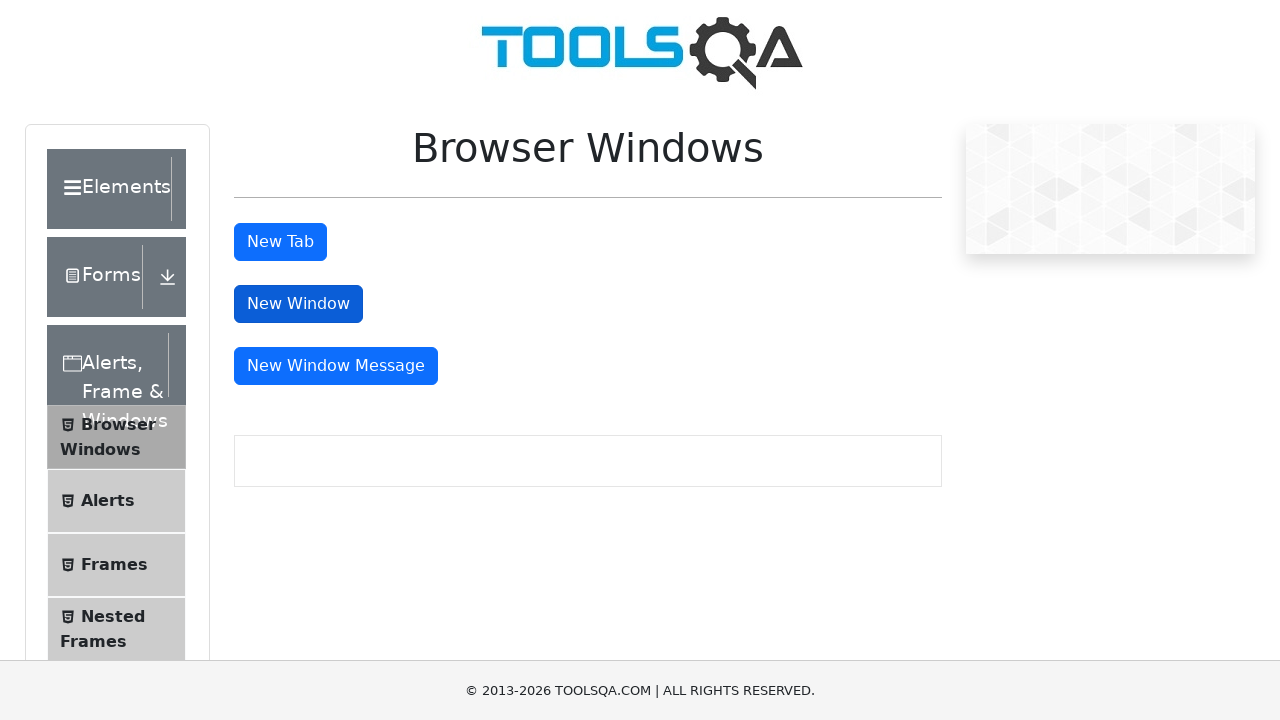

Retrieved heading text from child window: 'This is a sample page'
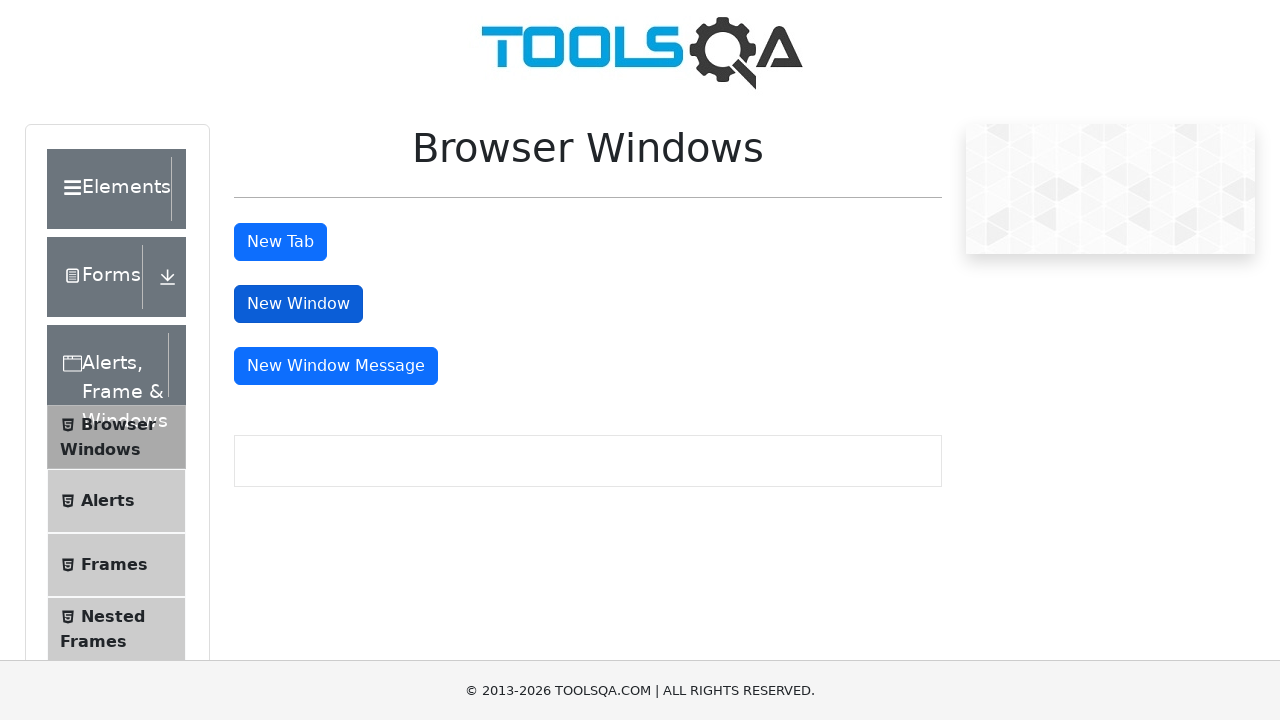

Closed child window
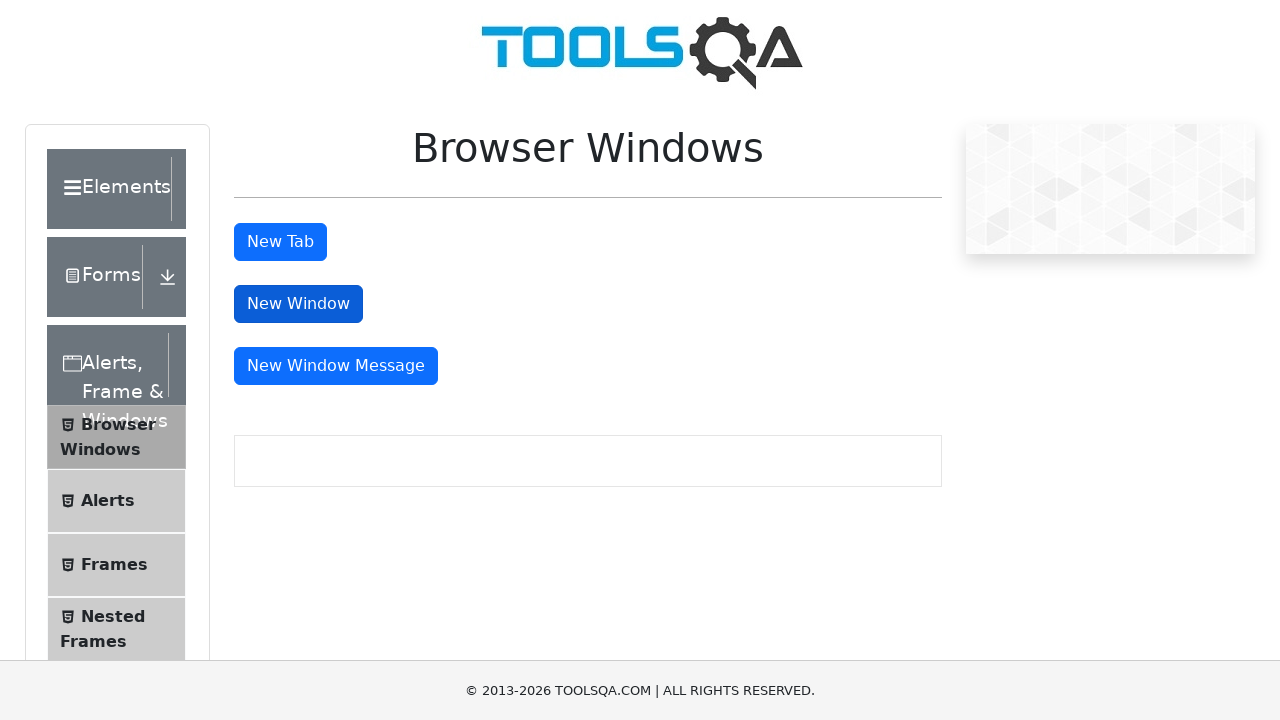

Brought child window to front
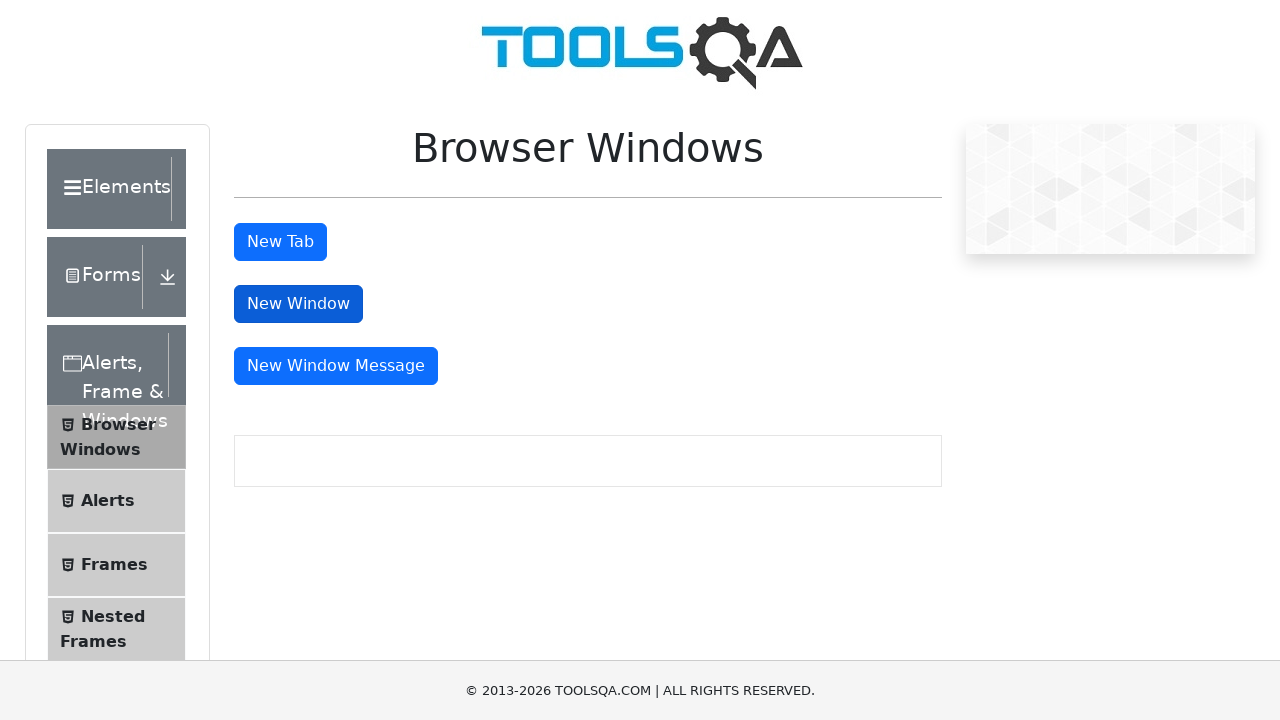

Waited for heading element to load in child window
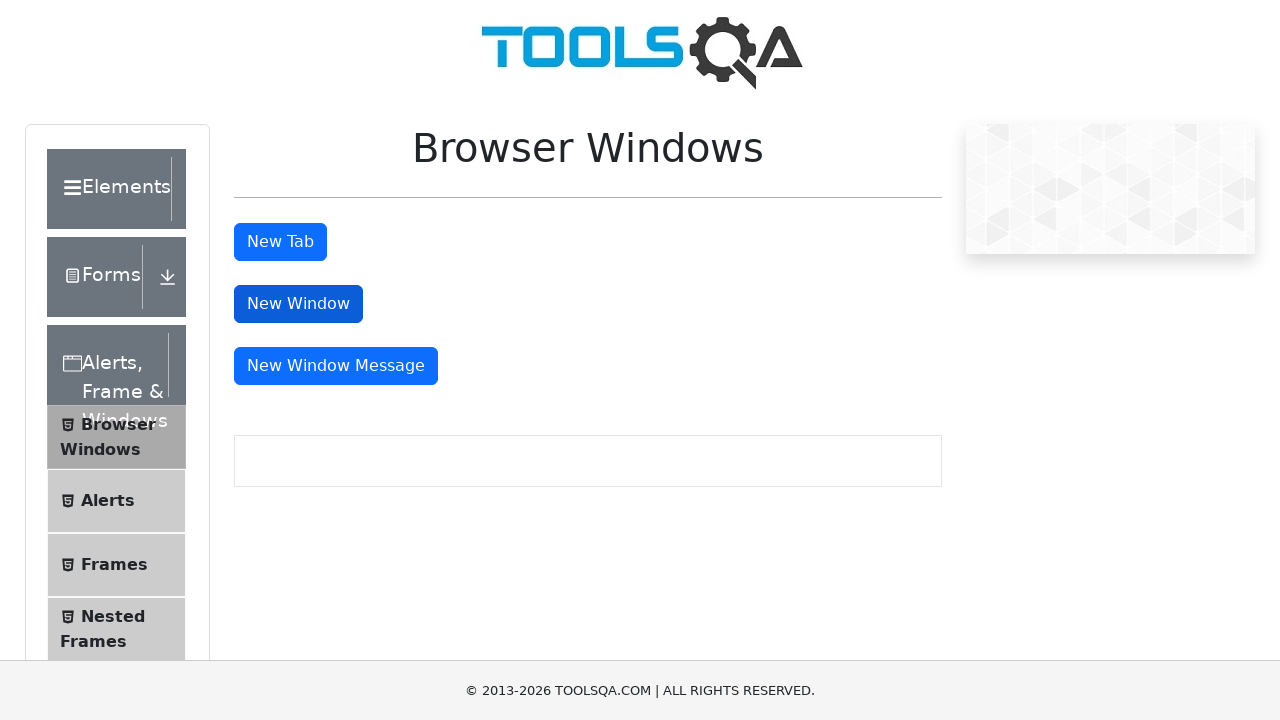

Retrieved heading text from child window: 'This is a sample page'
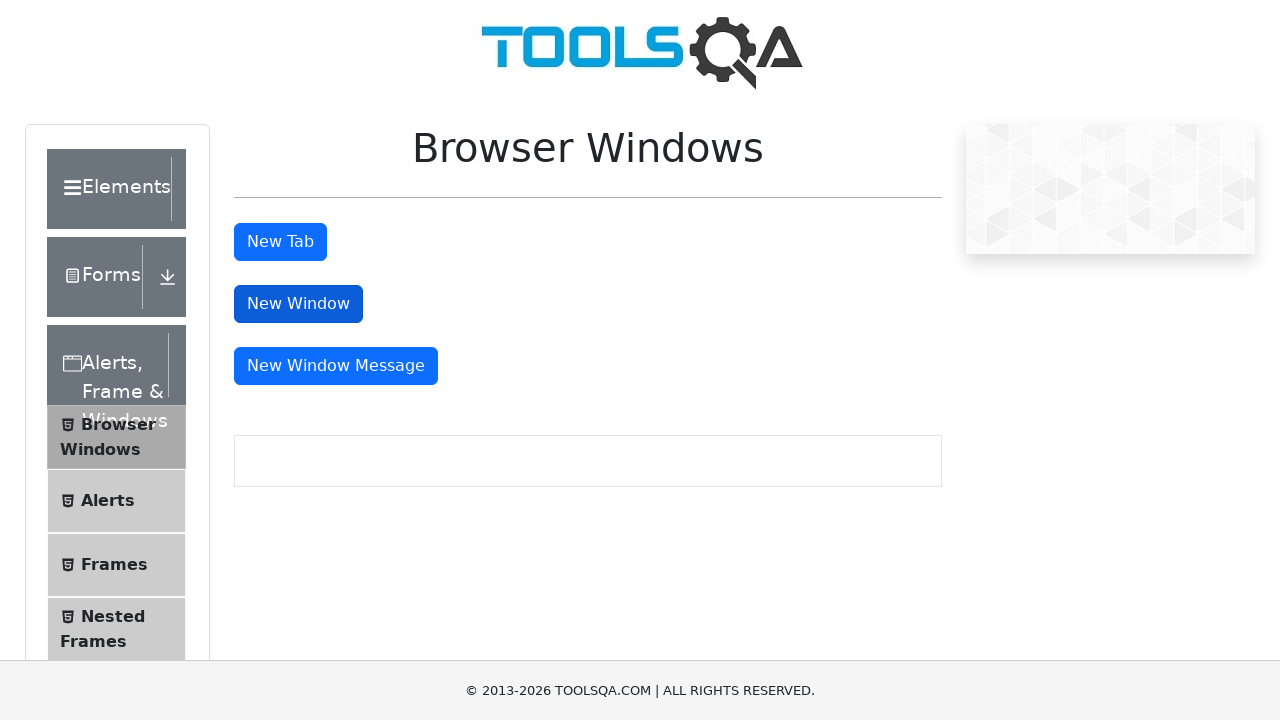

Closed child window
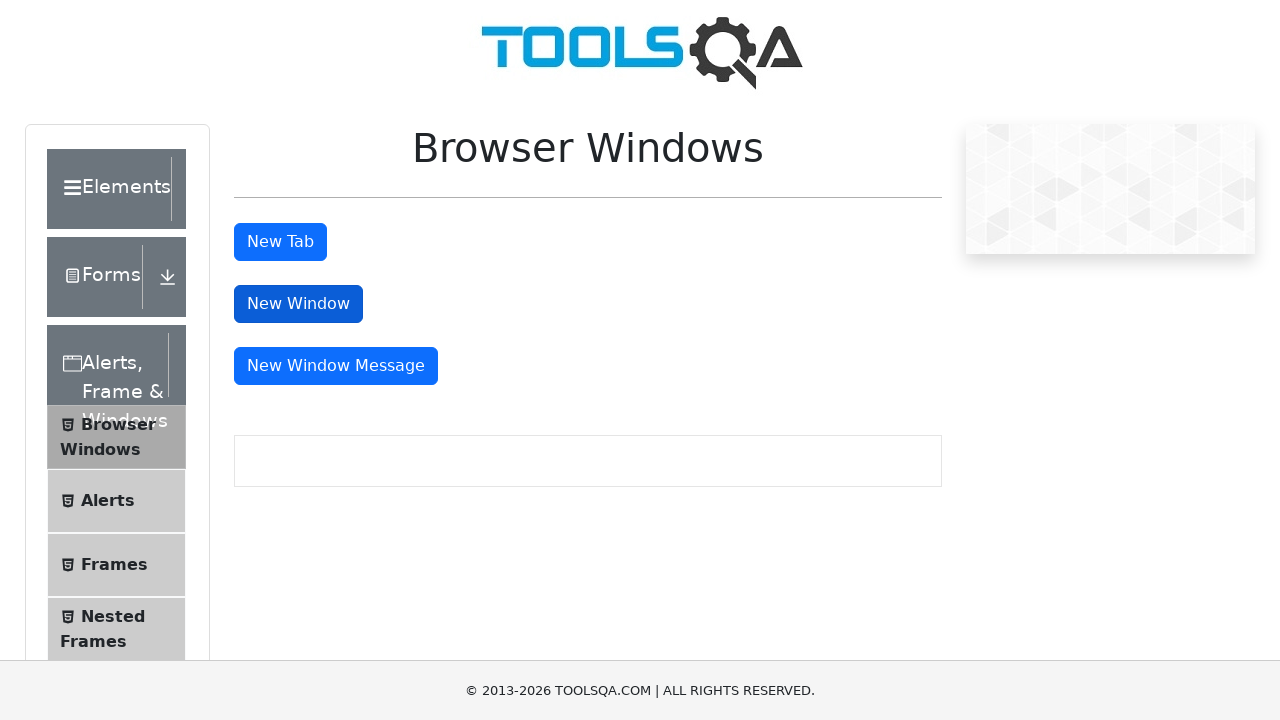

All child windows closed - main window remains active
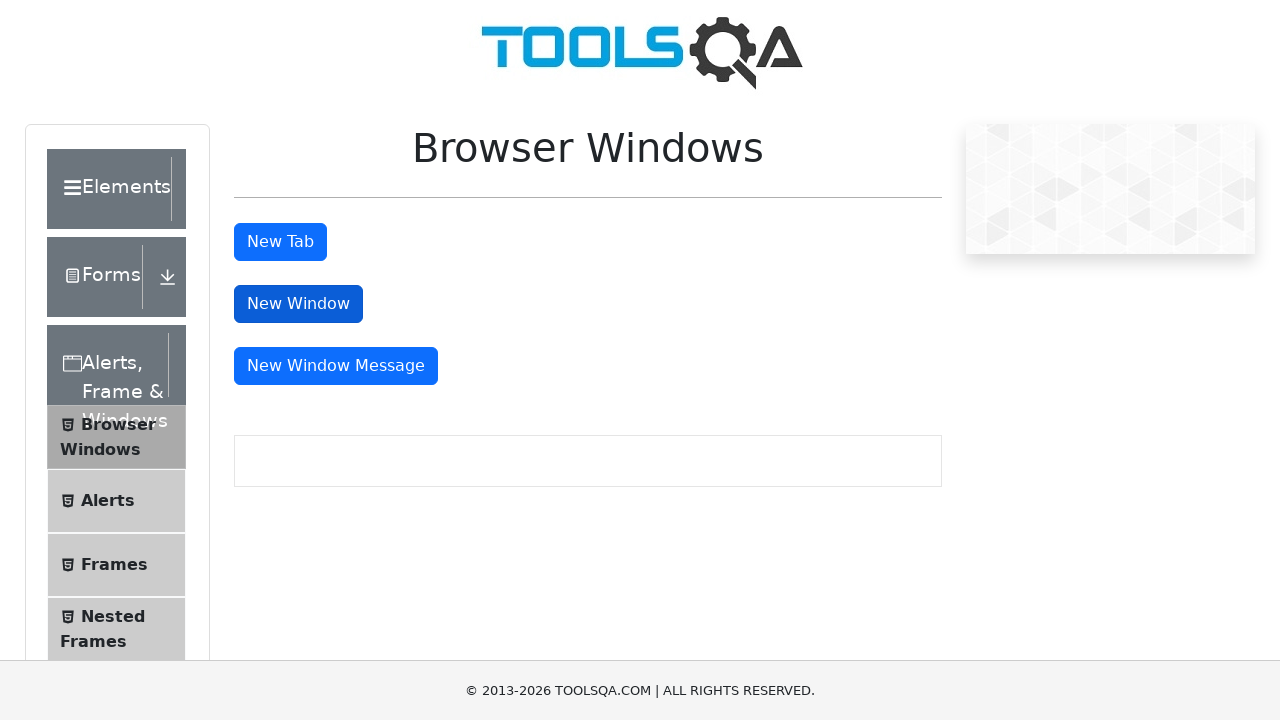

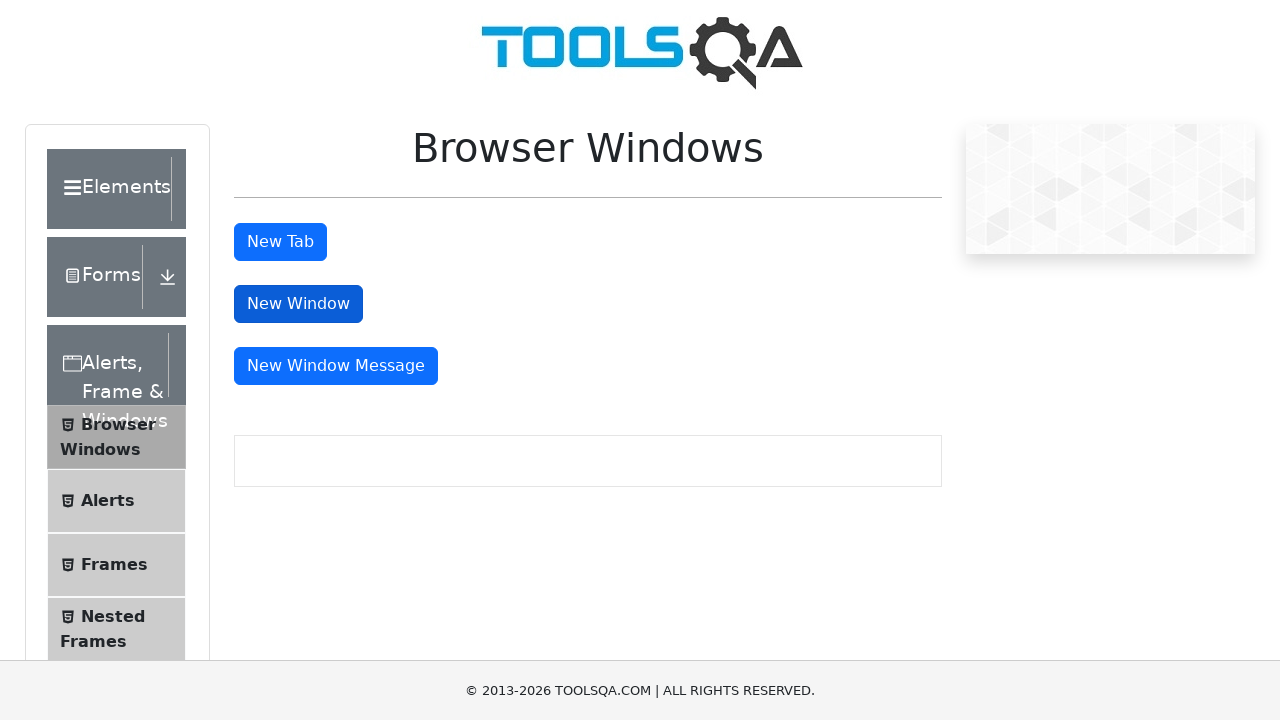